Tests multi-level menu navigation by hovering over nested menu items to reveal sub-menus

Starting URL: https://demoqa.com/menu#

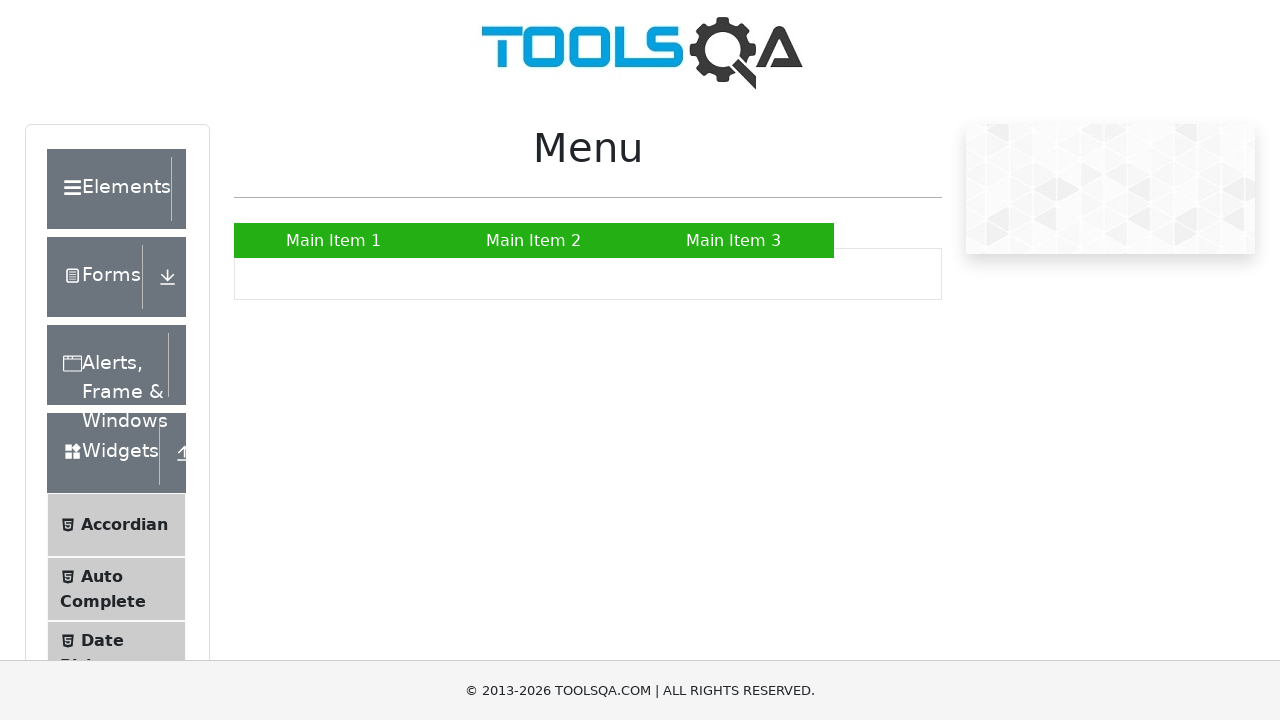

Hovered over main menu item 2 to reveal submenu at (534, 240) on xpath=//*[@id="nav"]/li[2]/a
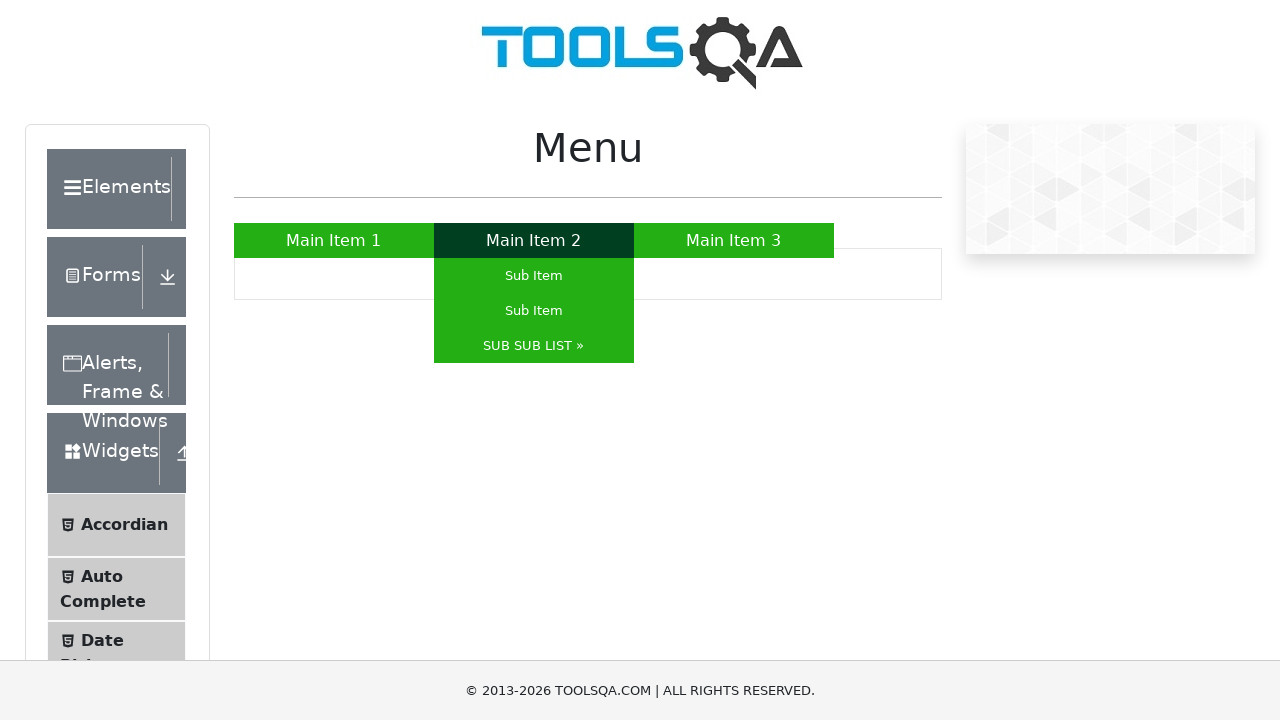

Hovered over SUB SUB LIST to reveal nested submenu at (534, 346) on text="SUB SUB LIST »"
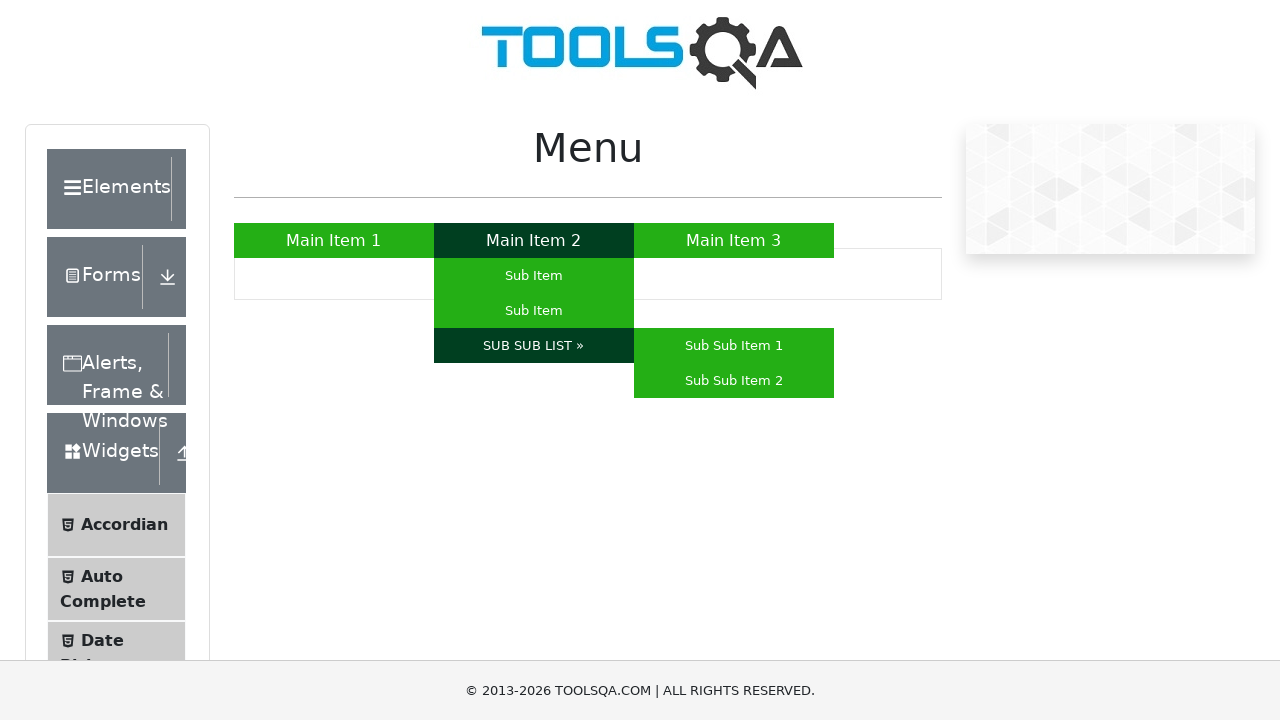

Hovered over Sub Sub Item 2 in multi-level menu at (734, 380) on text="Sub Sub Item 2"
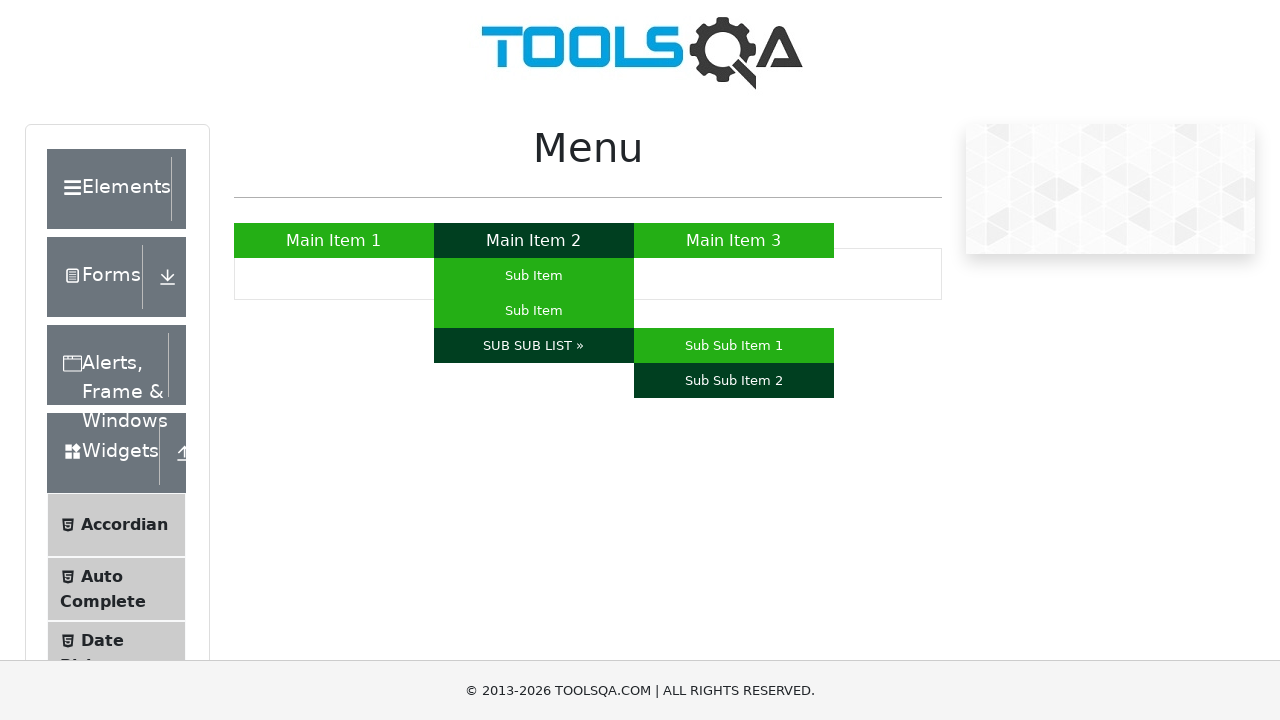

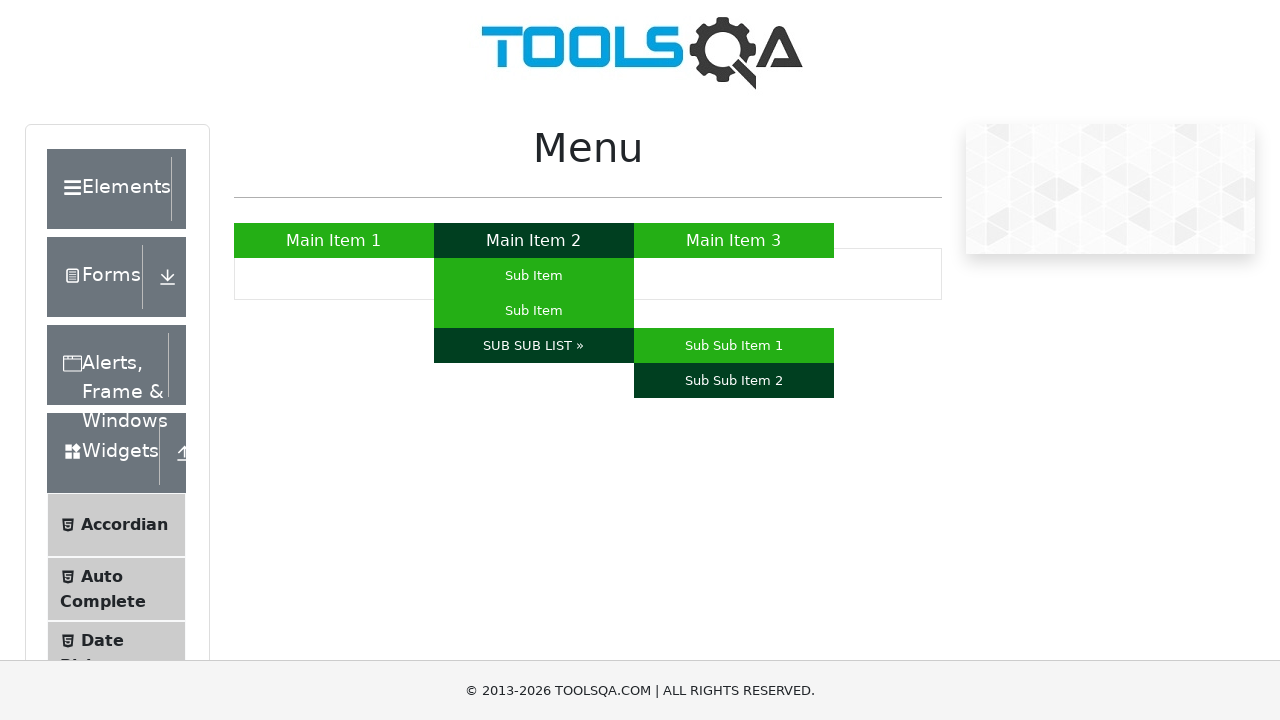